Clicks the Elements button on DemoQA homepage and verifies navigation to the elements page

Starting URL: https://demoqa.com/

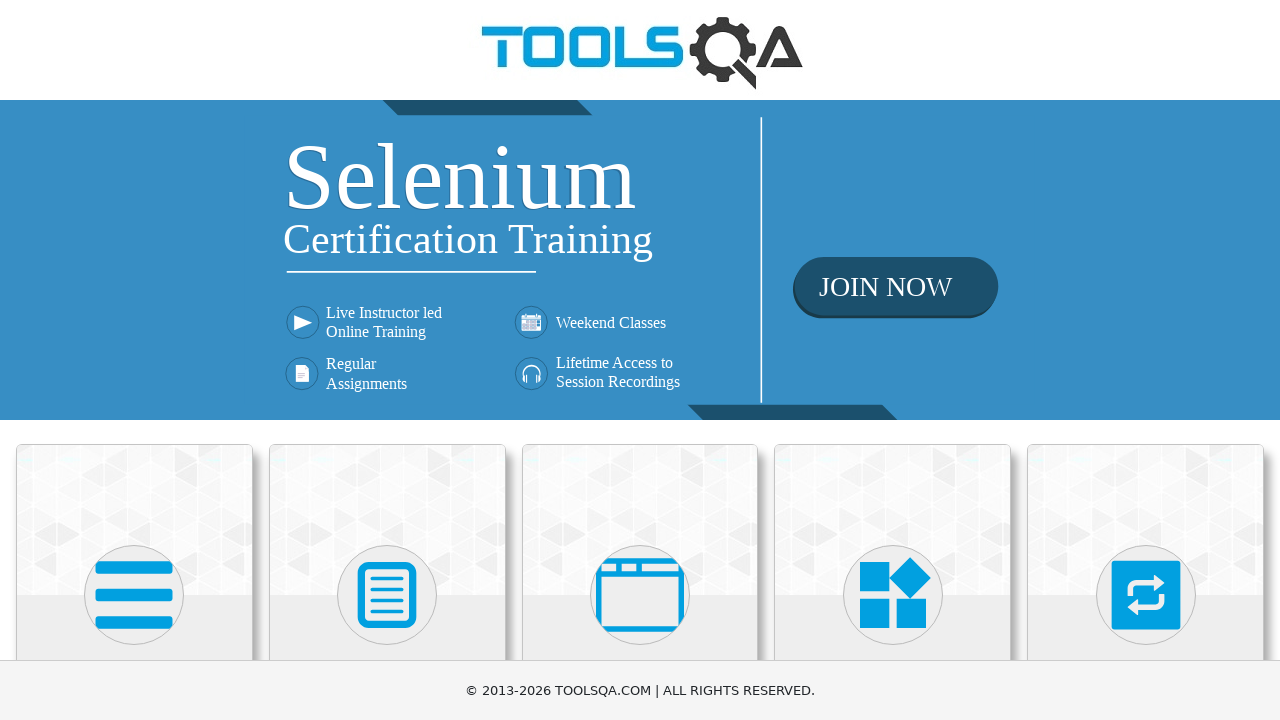

Clicked the Elements button on DemoQA homepage at (134, 360) on xpath=//h5[text()='Elements']
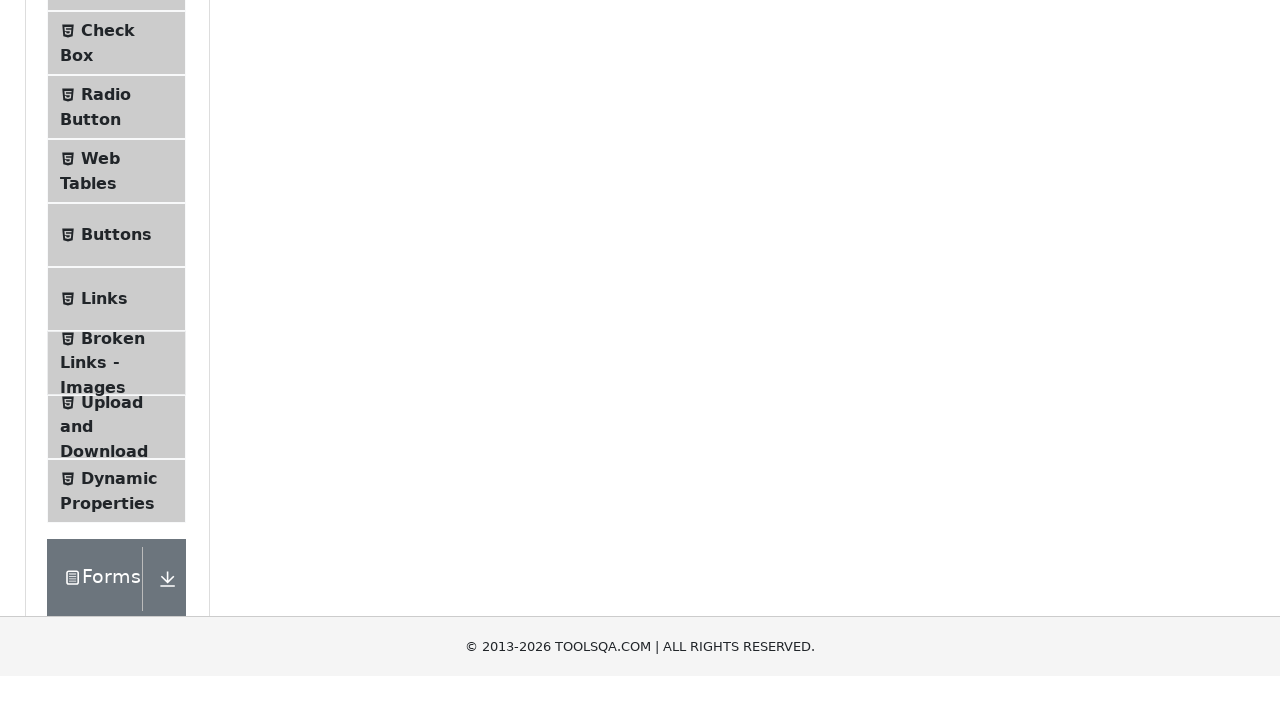

Verified navigation to elements page at https://demoqa.com/elements
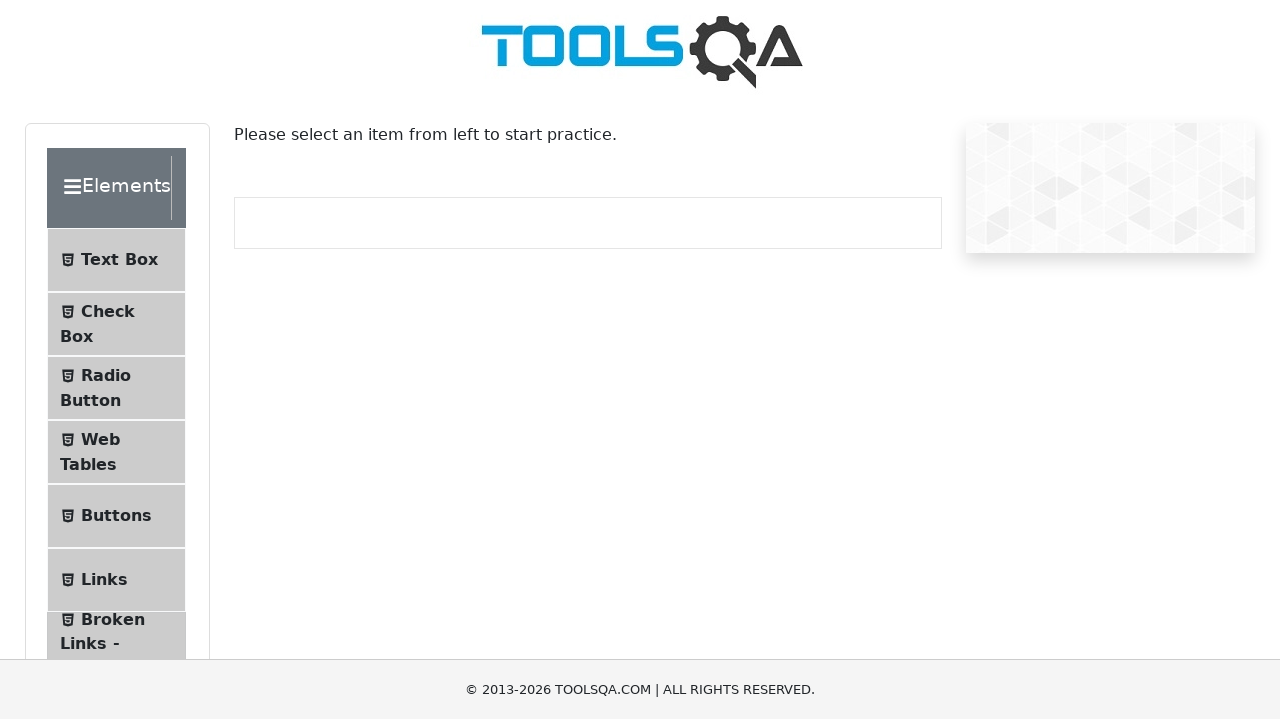

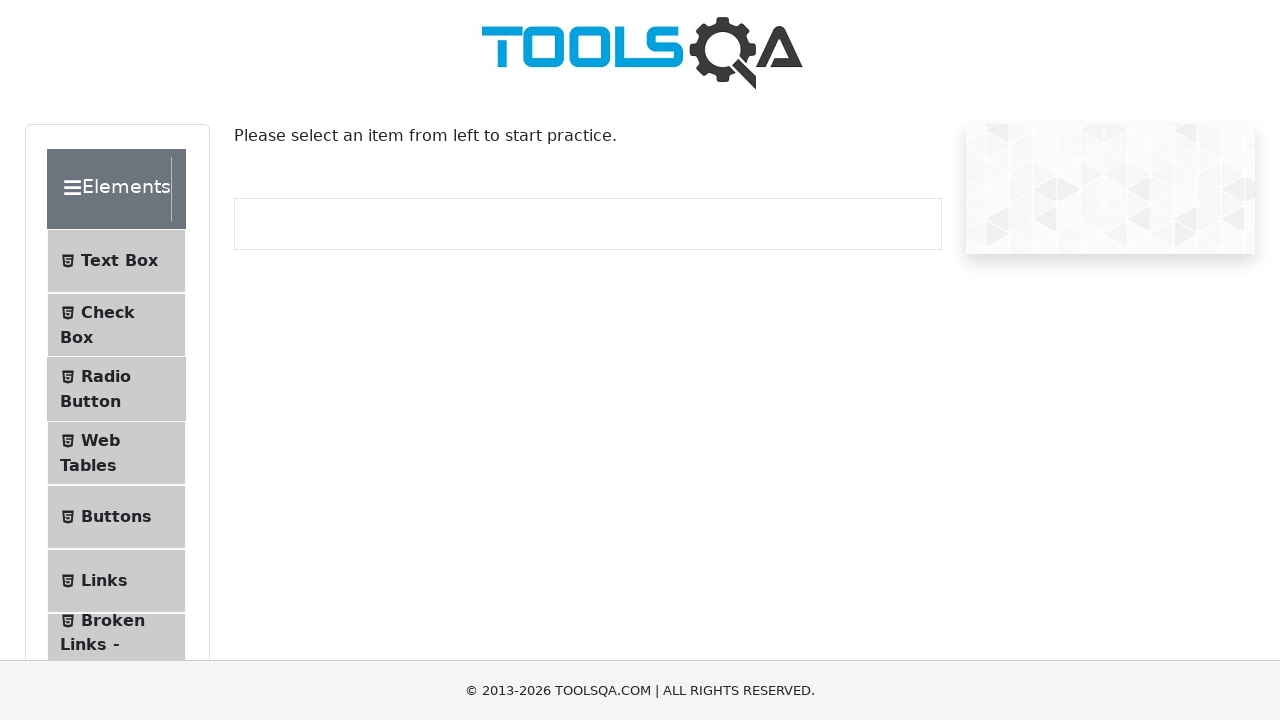